Tests wait functionality by clicking a button, waiting for a paragraph element to become visible, and verifying the paragraph's text content starts with "Dopiero" and equals "Dopiero się pojawiłem!"

Starting URL: https://testeroprogramowania.github.io/selenium/wait2.html

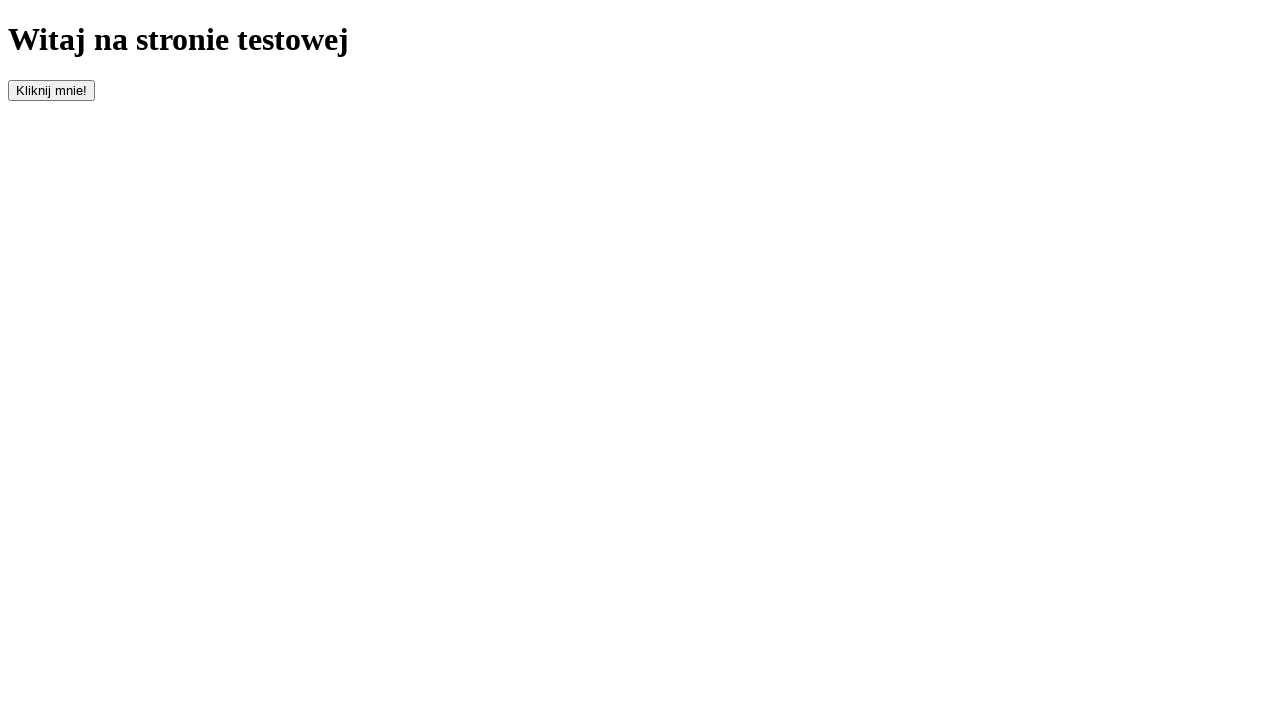

Clicked button with id 'clickOnMe' to trigger delayed element appearance at (52, 90) on #clickOnMe
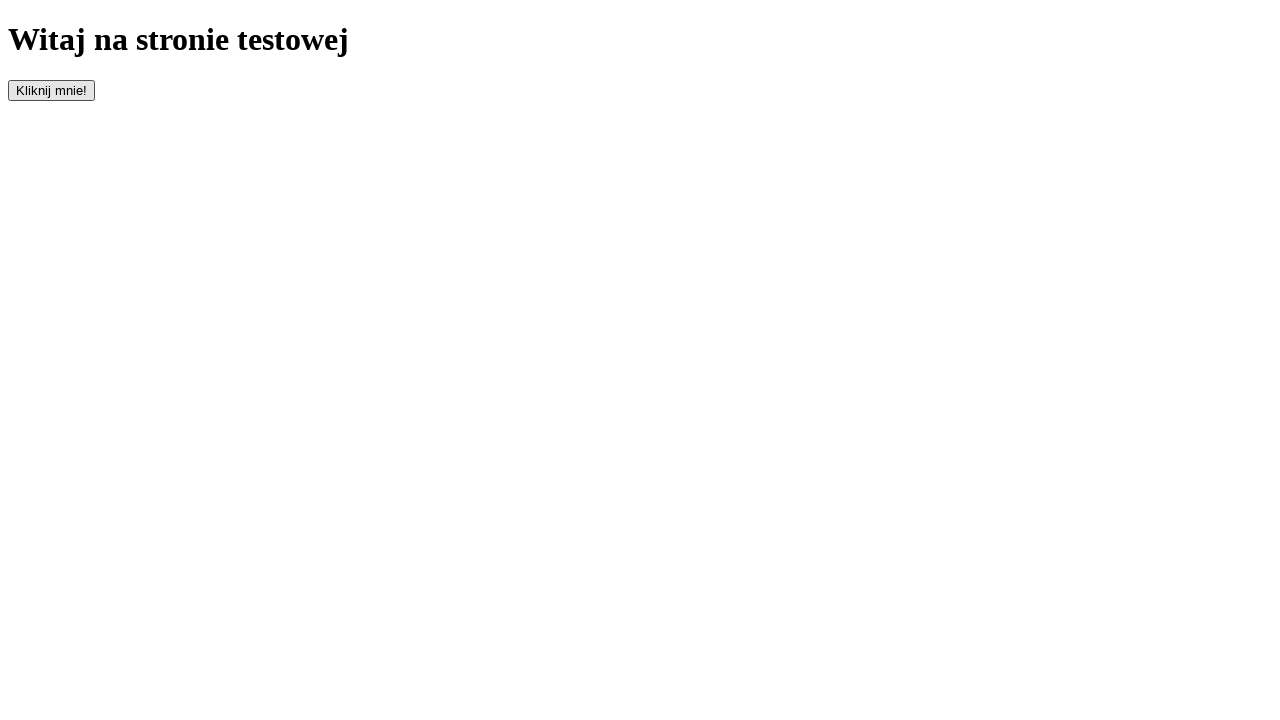

Waited 1000ms for element to appear
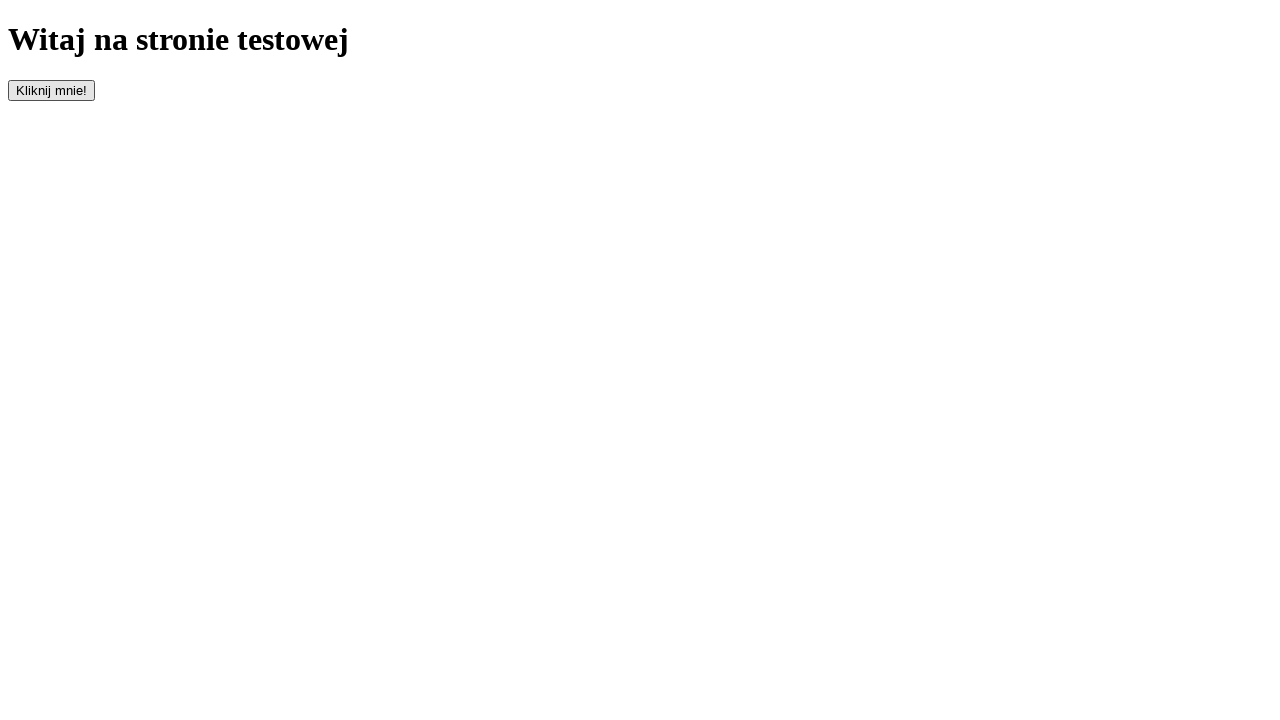

Clicked button with id 'clickOnMe' again at (52, 90) on #clickOnMe
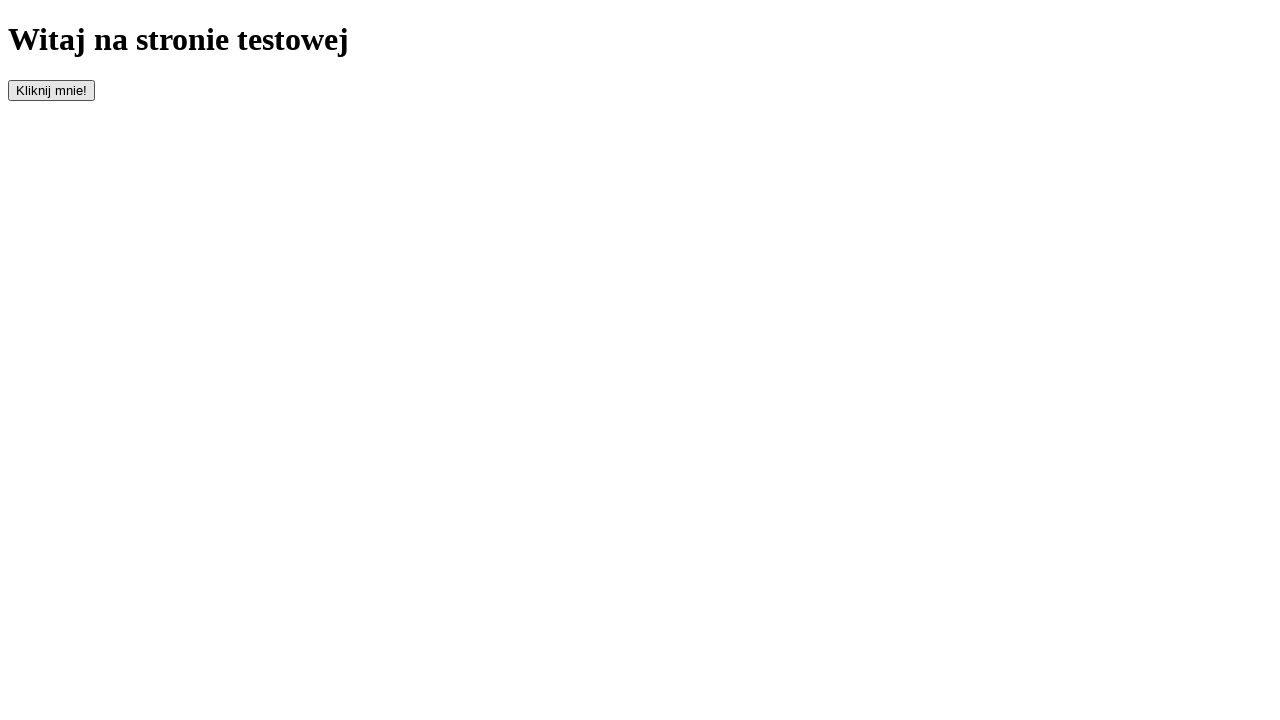

Paragraph element became visible after waiting up to 11 seconds
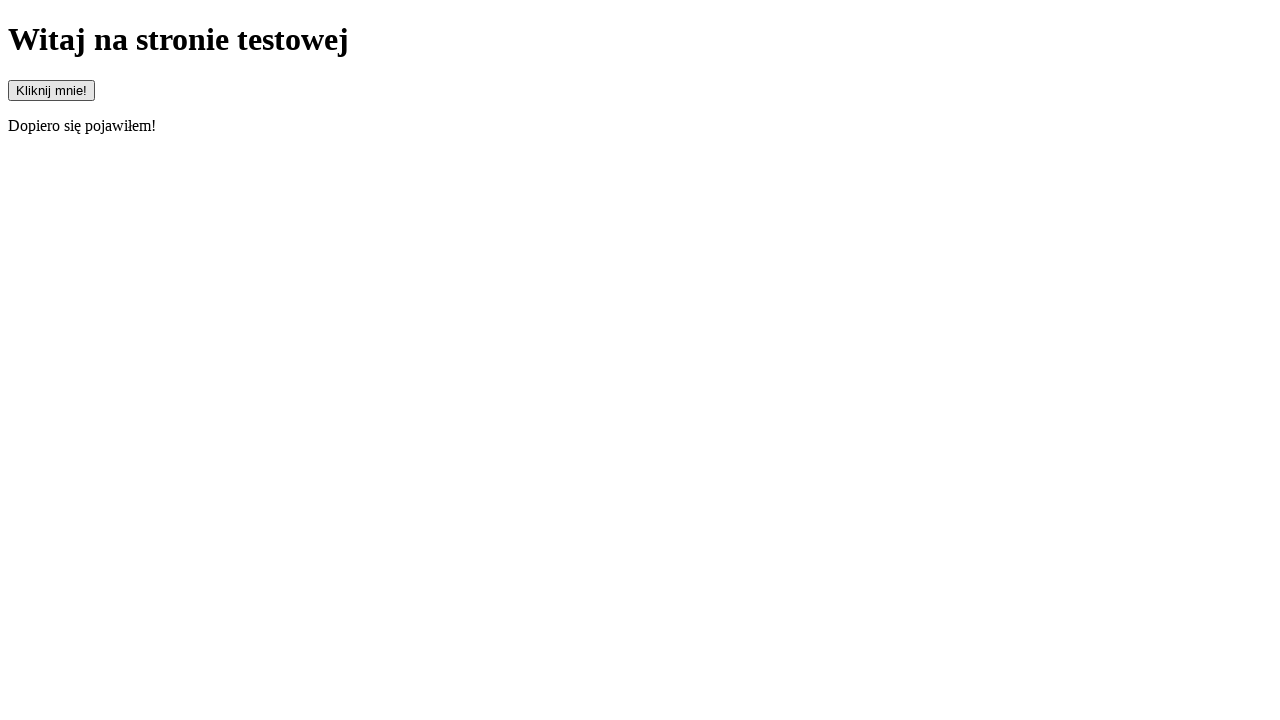

Located paragraph element
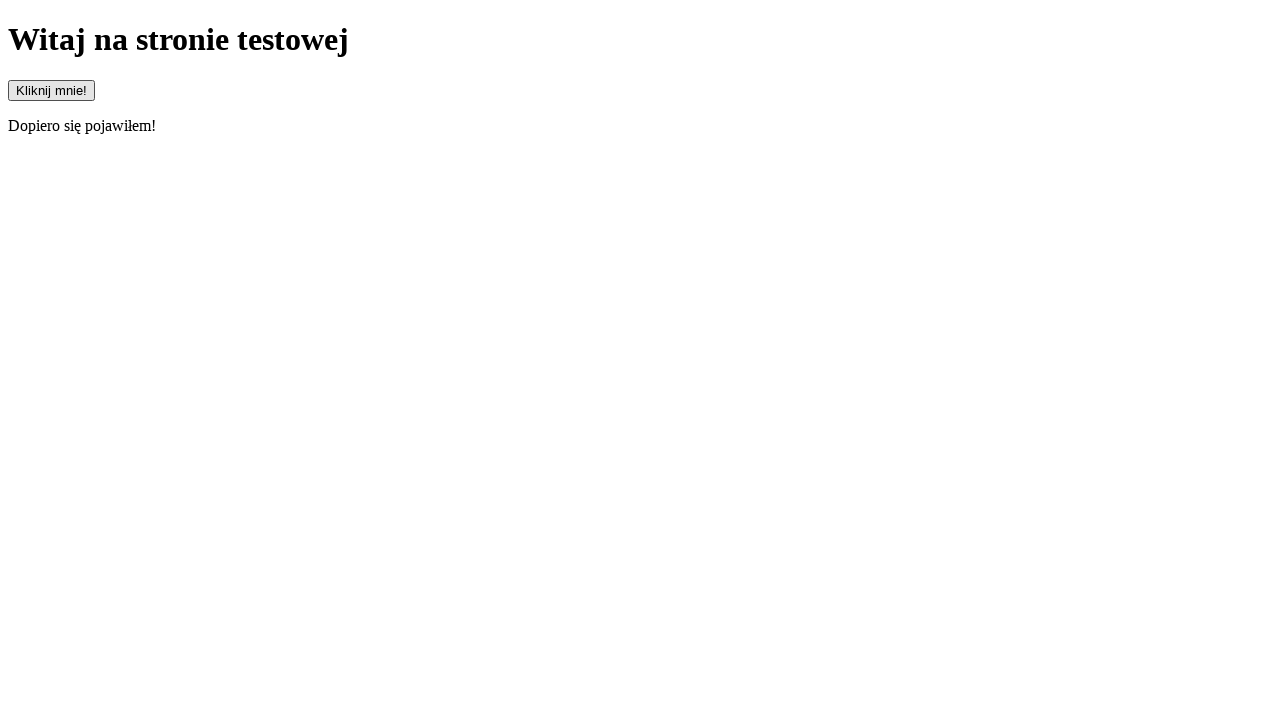

Verified paragraph is visible
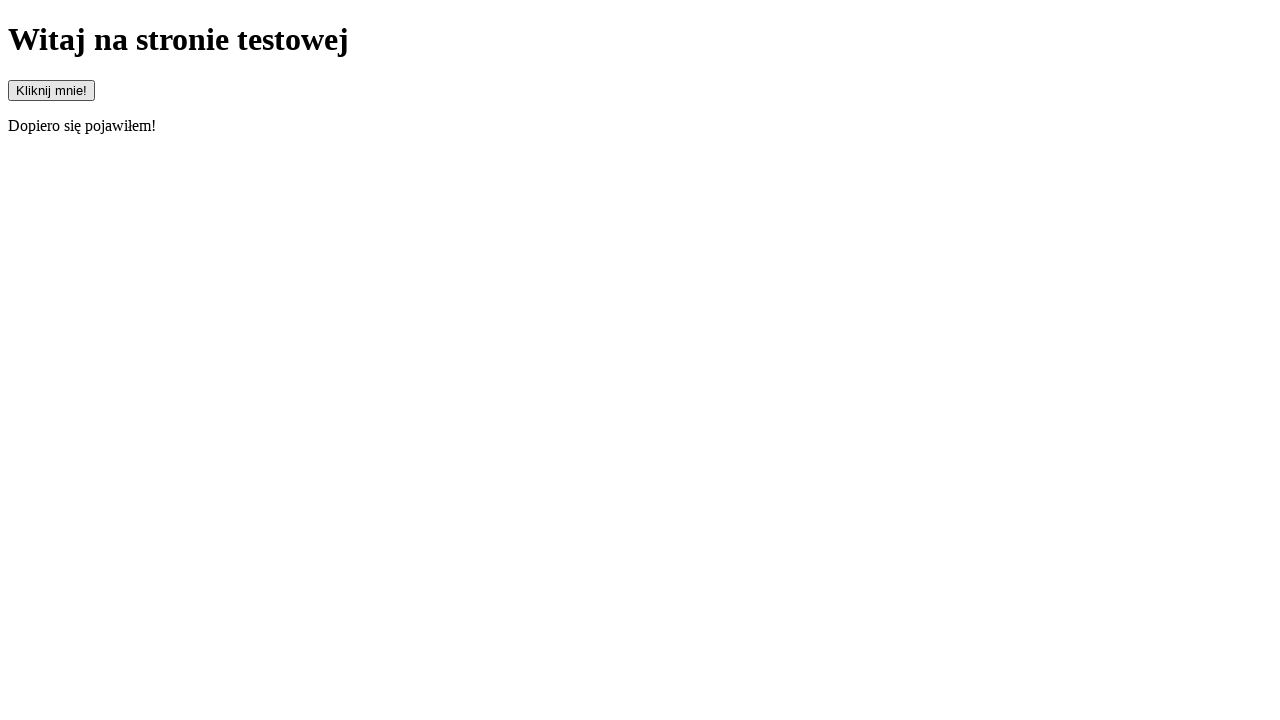

Retrieved paragraph text content
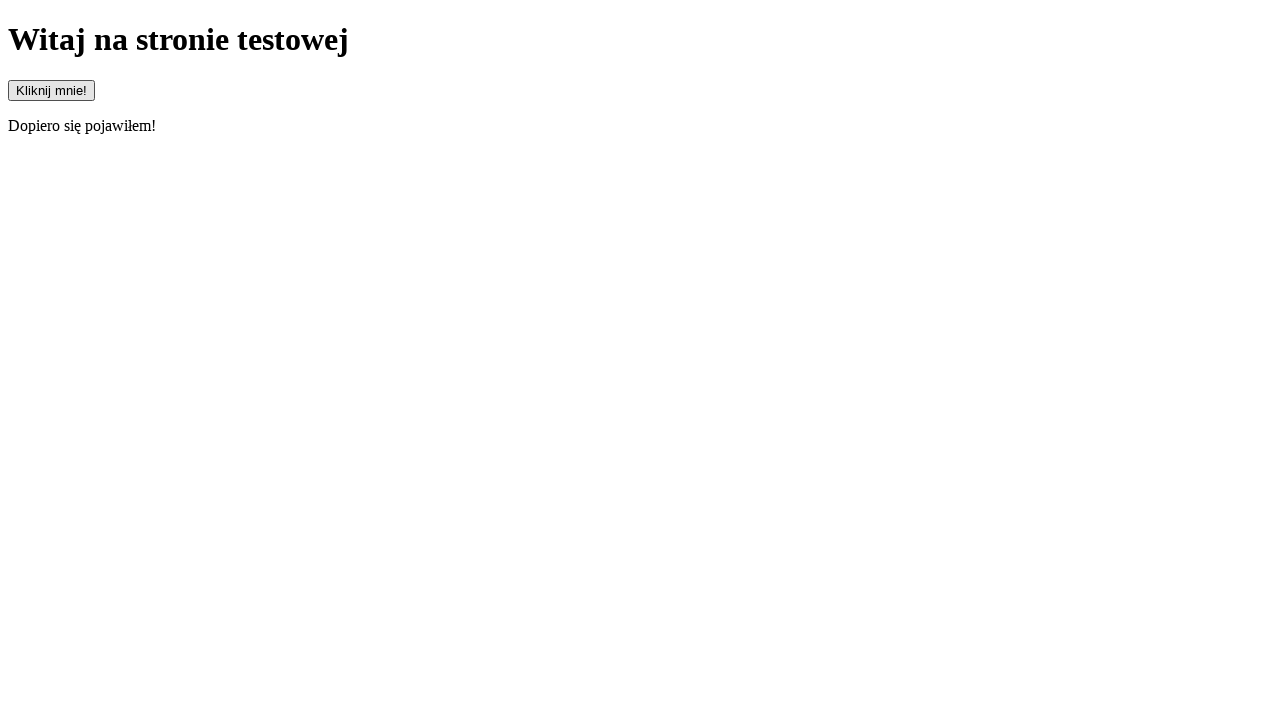

Verified paragraph text starts with 'Dopiero'
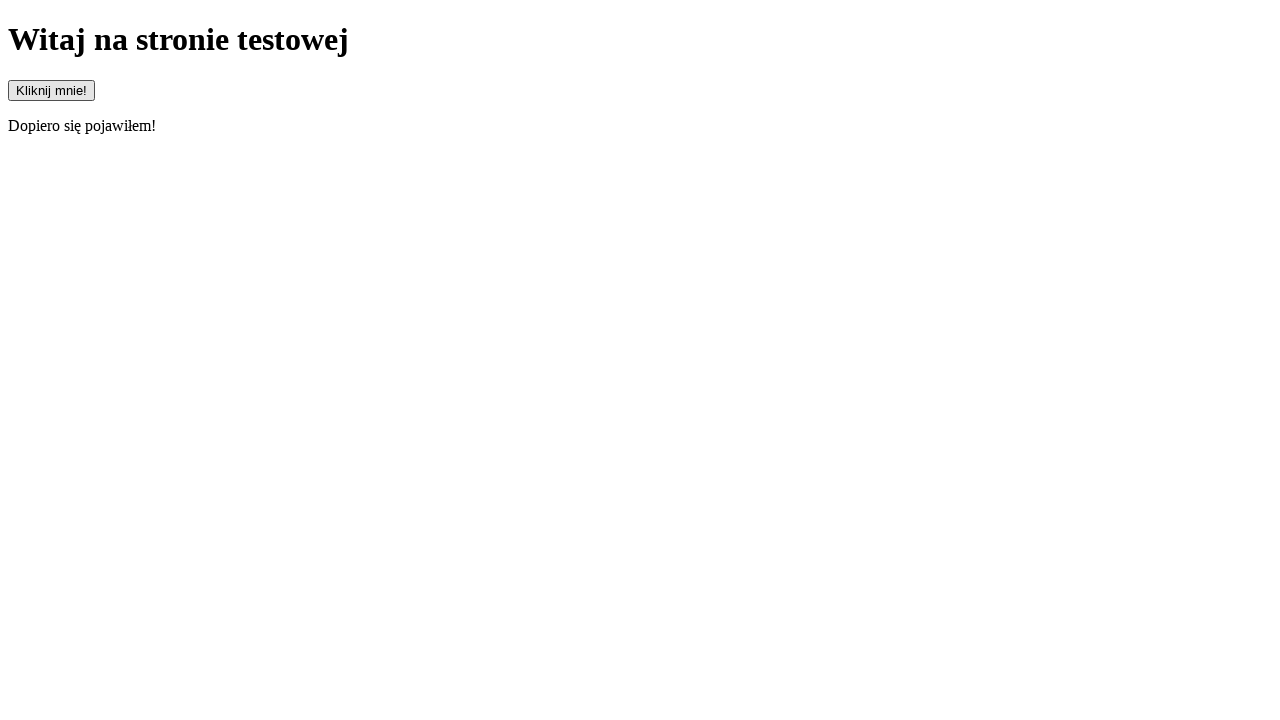

Verified paragraph text does not start with 'Pojawiłem'
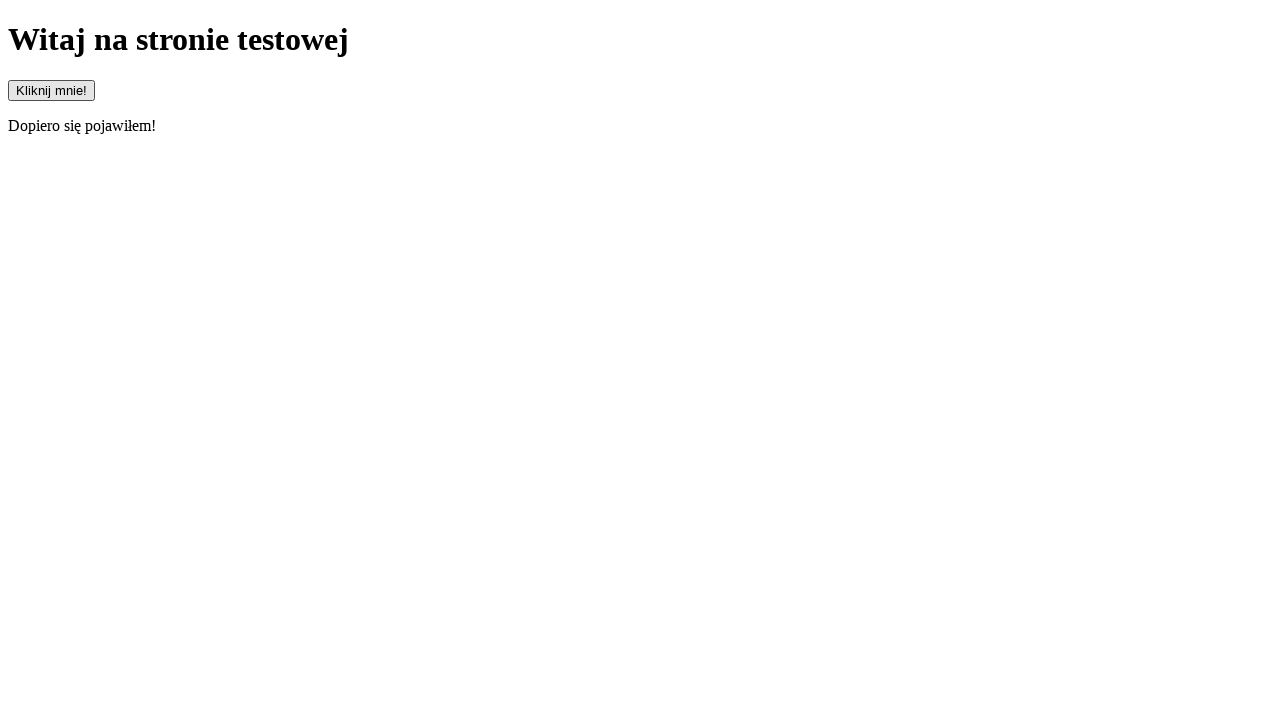

Verified paragraph text equals 'Dopiero się pojawiłem!'
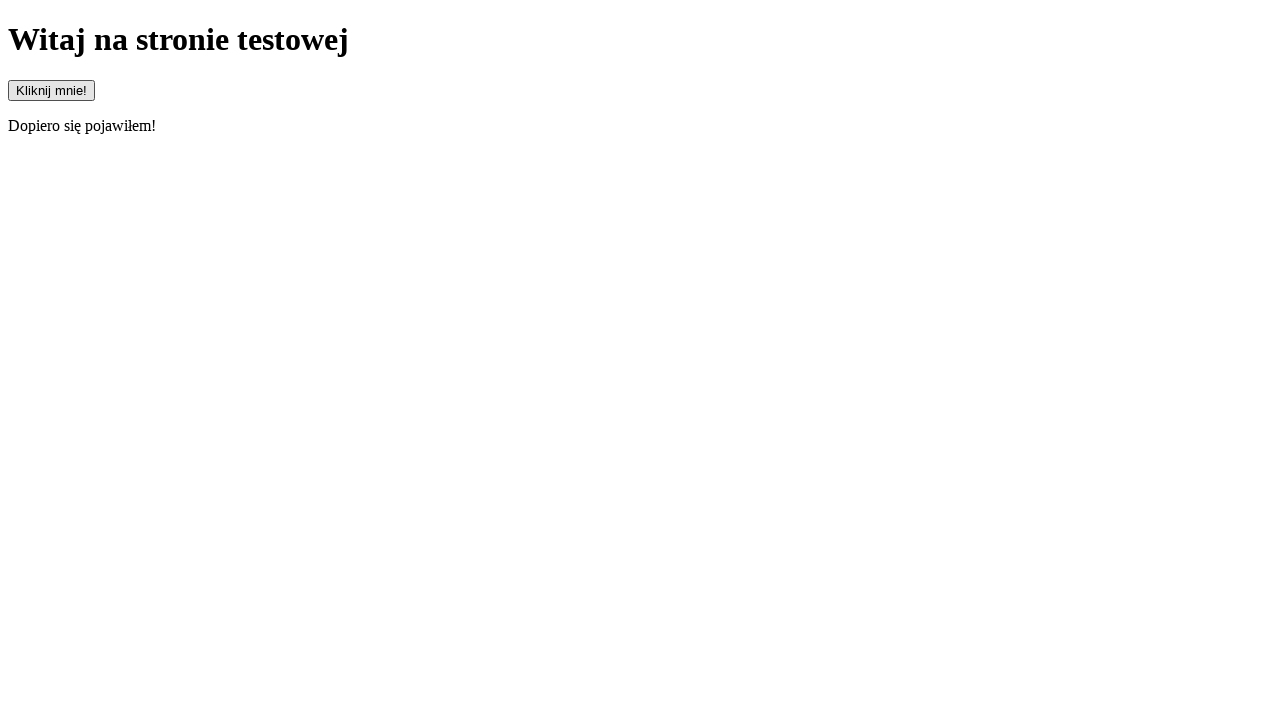

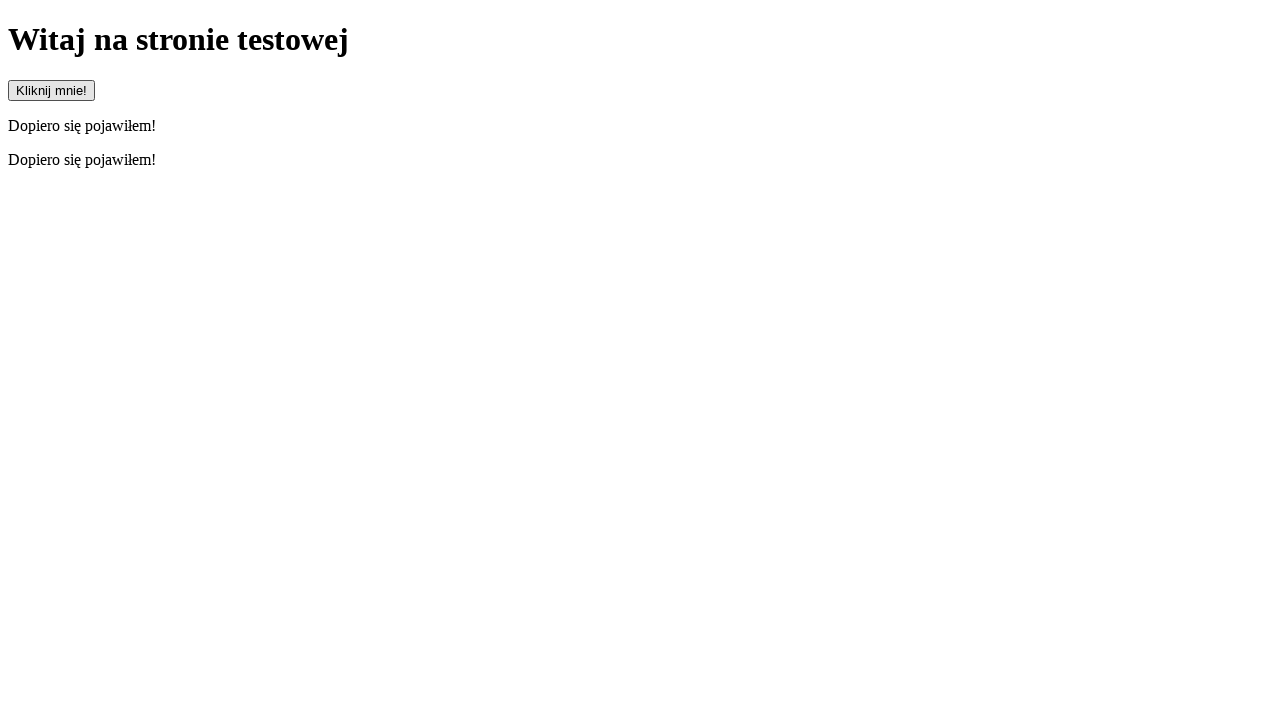